Tests the search functionality on python.org by entering a search query "pycon", submitting the search, and verifying that results are displayed.

Starting URL: http://www.python.org

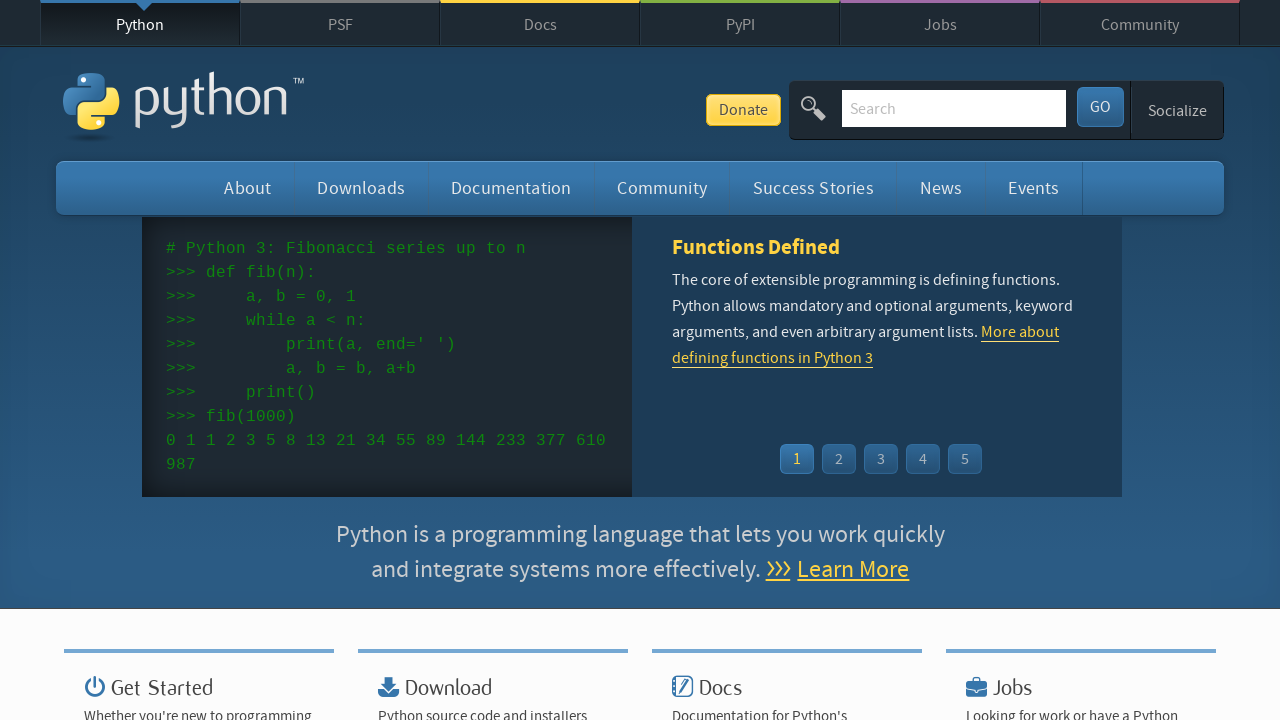

Verified 'Python' is in page title
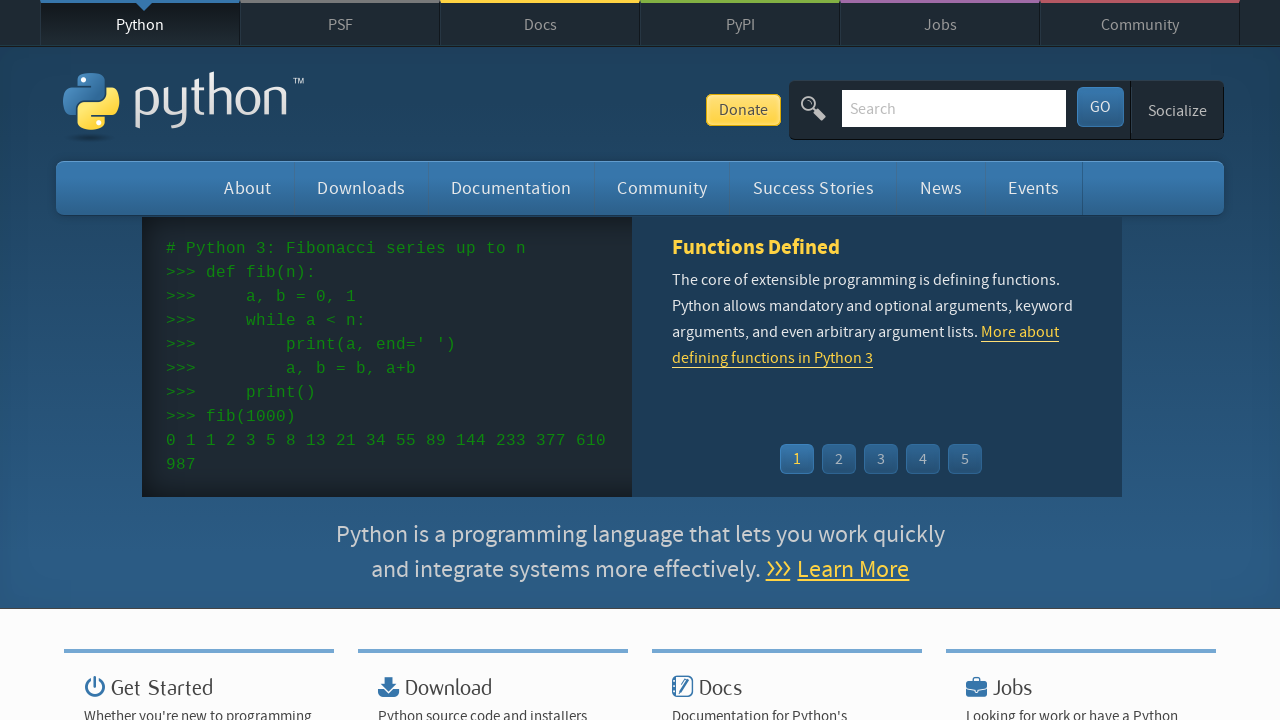

Filled search box with 'pycon' on input[name='q']
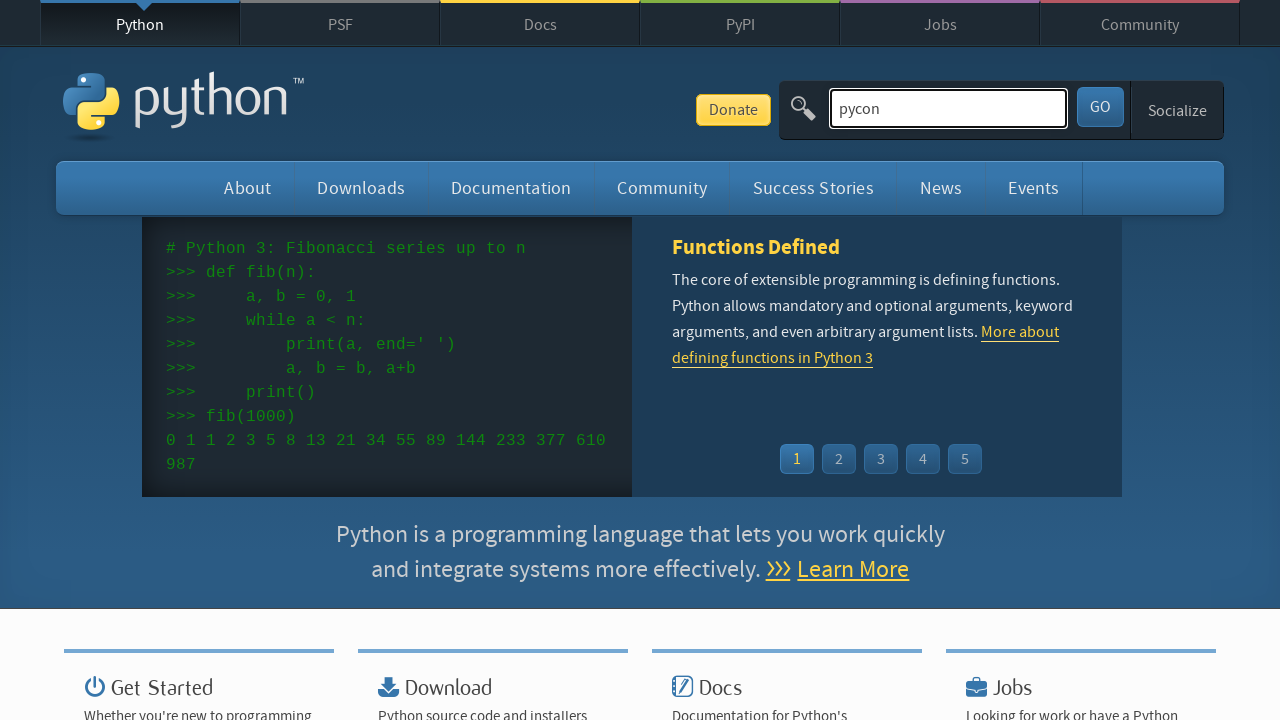

Pressed Enter to submit search query on input[name='q']
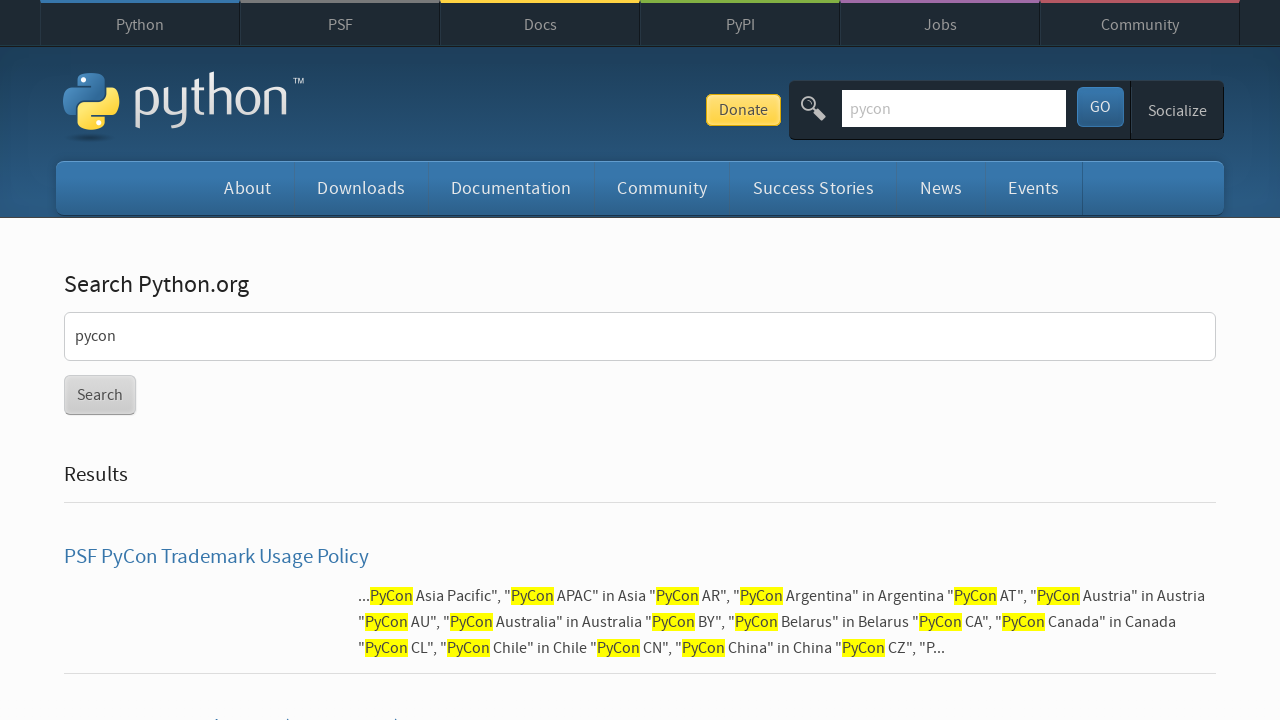

Search results loaded - h2 heading found
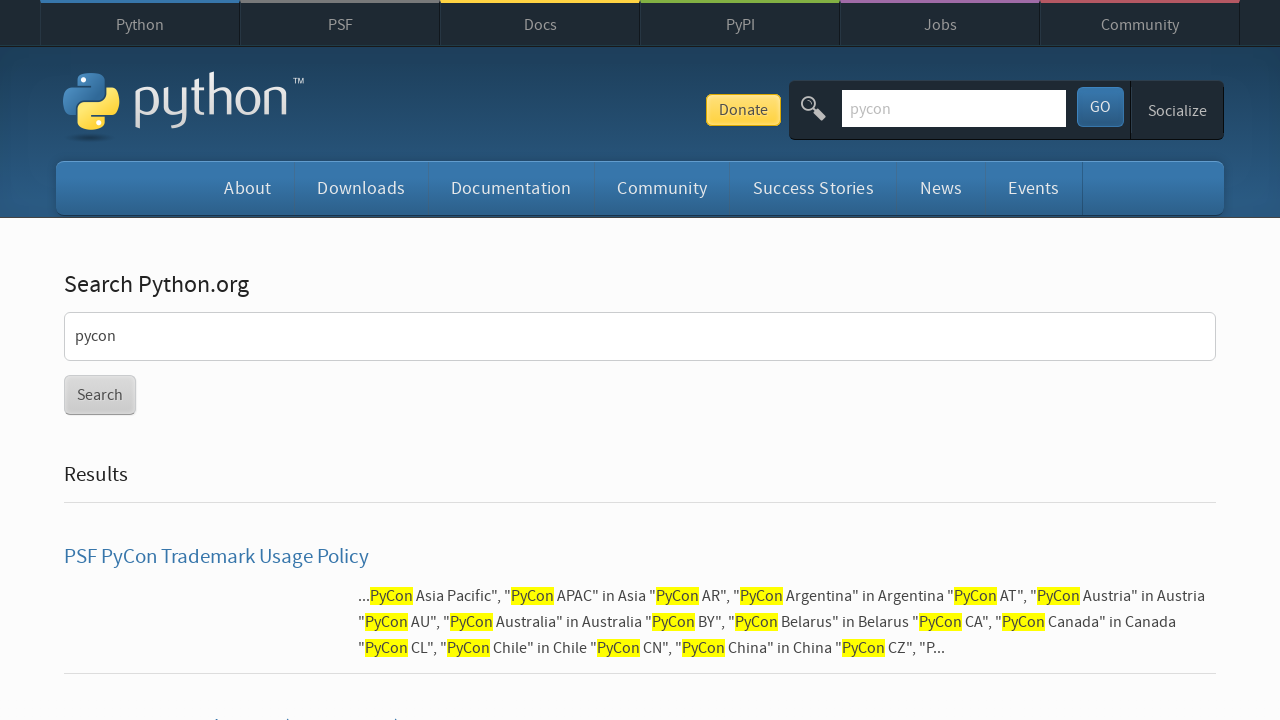

Verified 'No results found' message does not appear in results
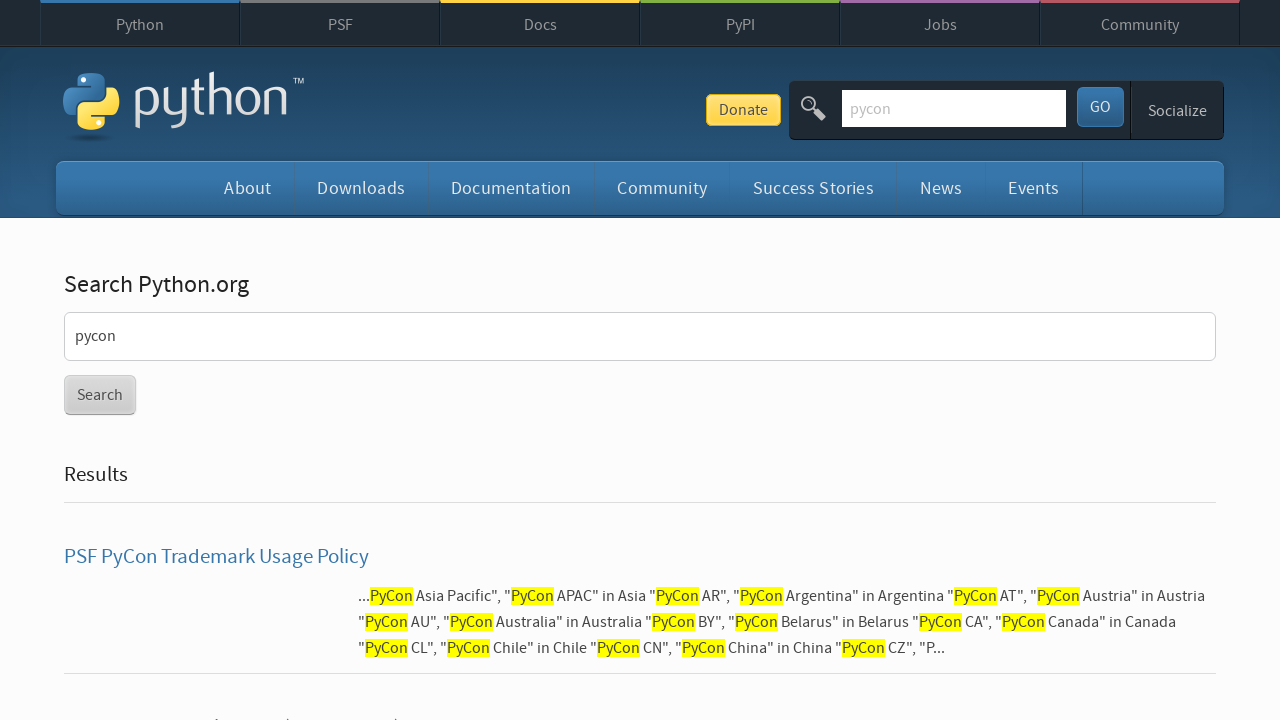

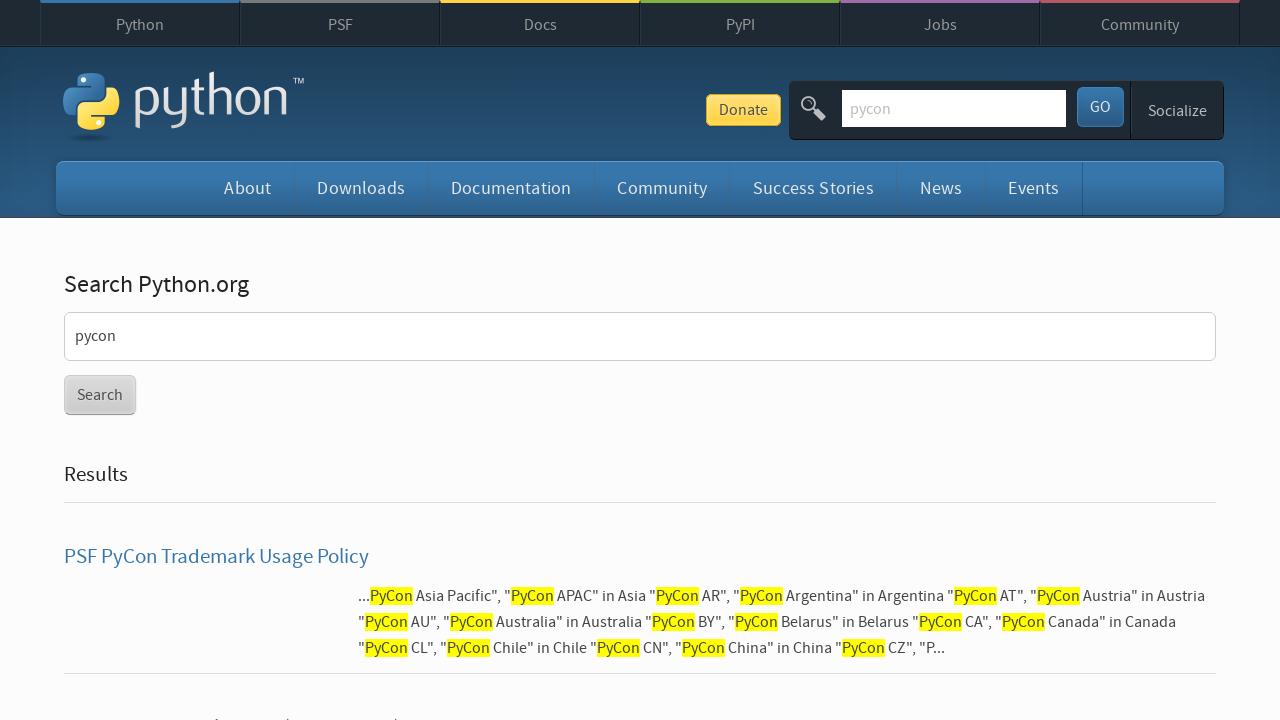